Tests checkbox interaction by finding all checkboxes on the page and clicking the first one to toggle its state.

Starting URL: https://the-internet.herokuapp.com/checkboxes

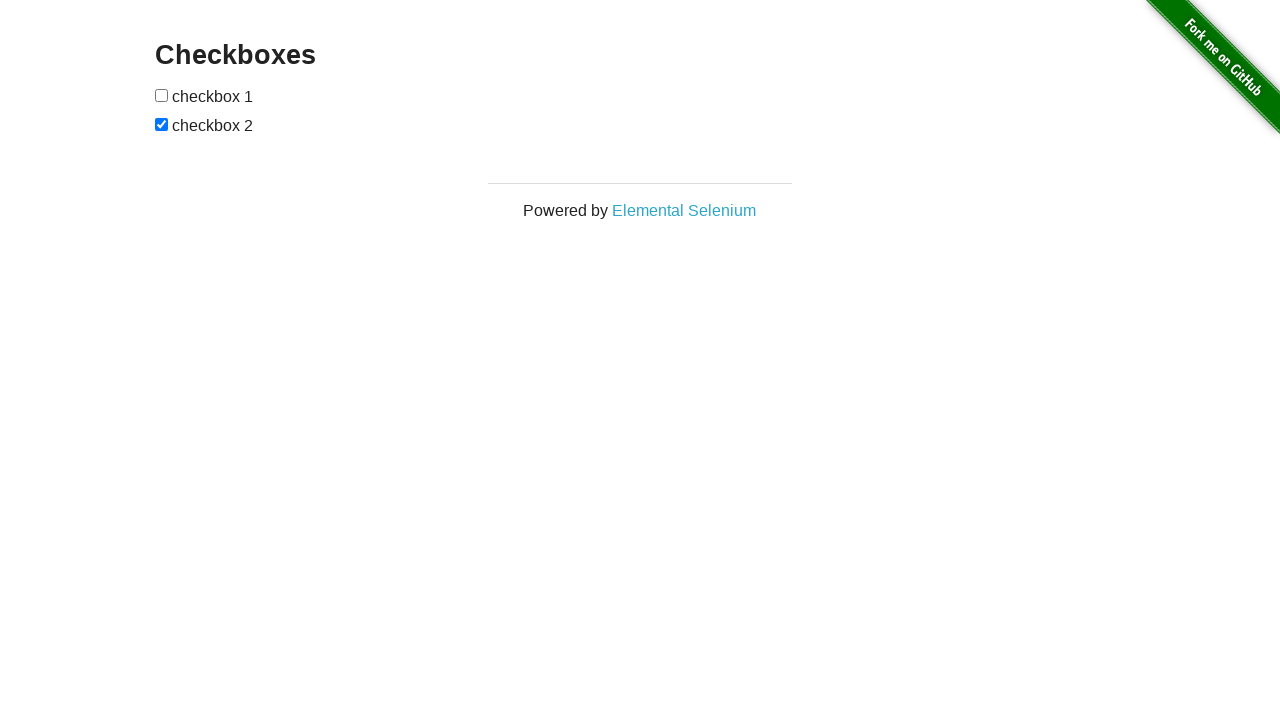

Located all checkboxes on the page
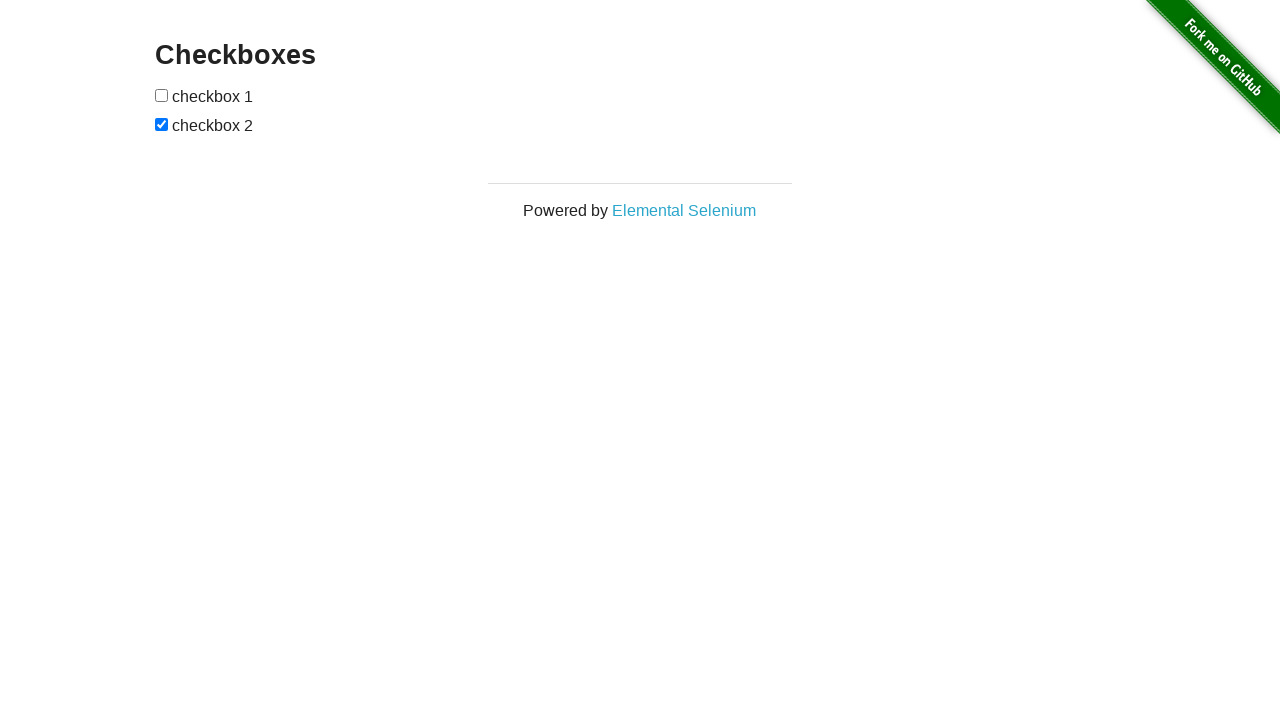

Clicked the first checkbox to toggle its state at (162, 95) on input[type='checkbox'] >> nth=0
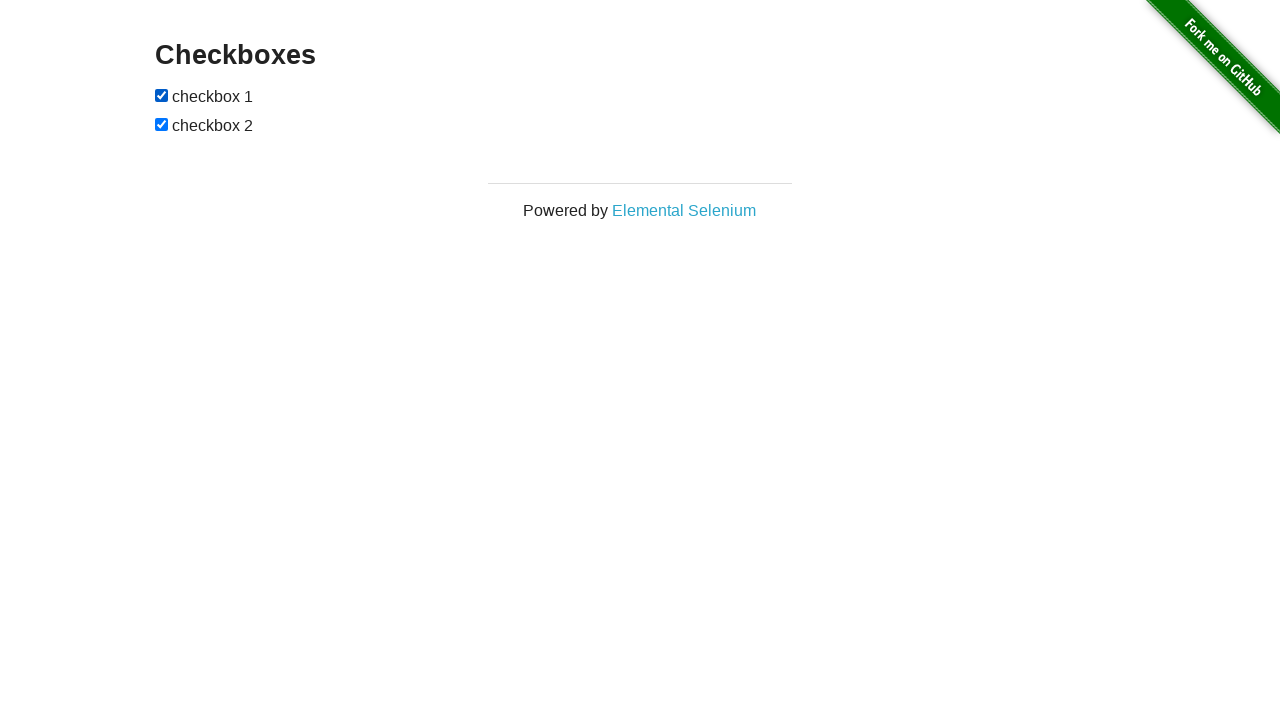

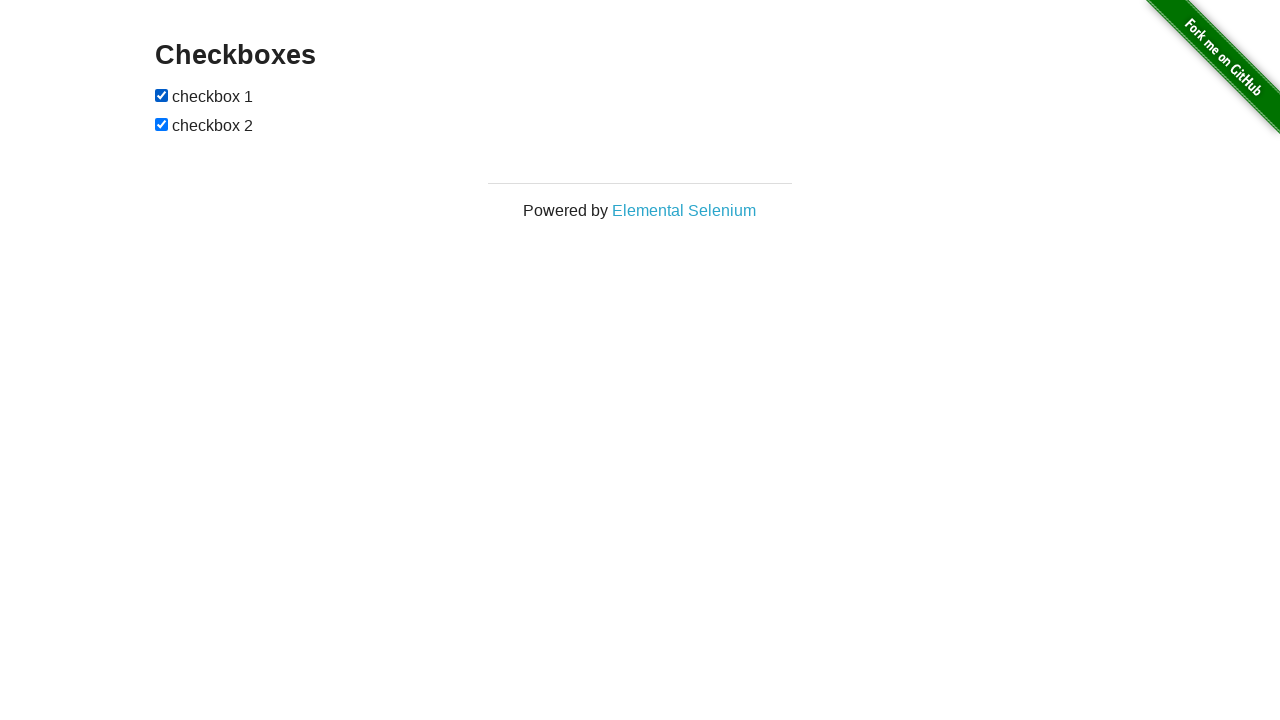